Tests right-click (context menu) functionality on a button

Starting URL: https://softwaretestingpro.github.io/Automation/Beginner/B-1.10-RightClick.html

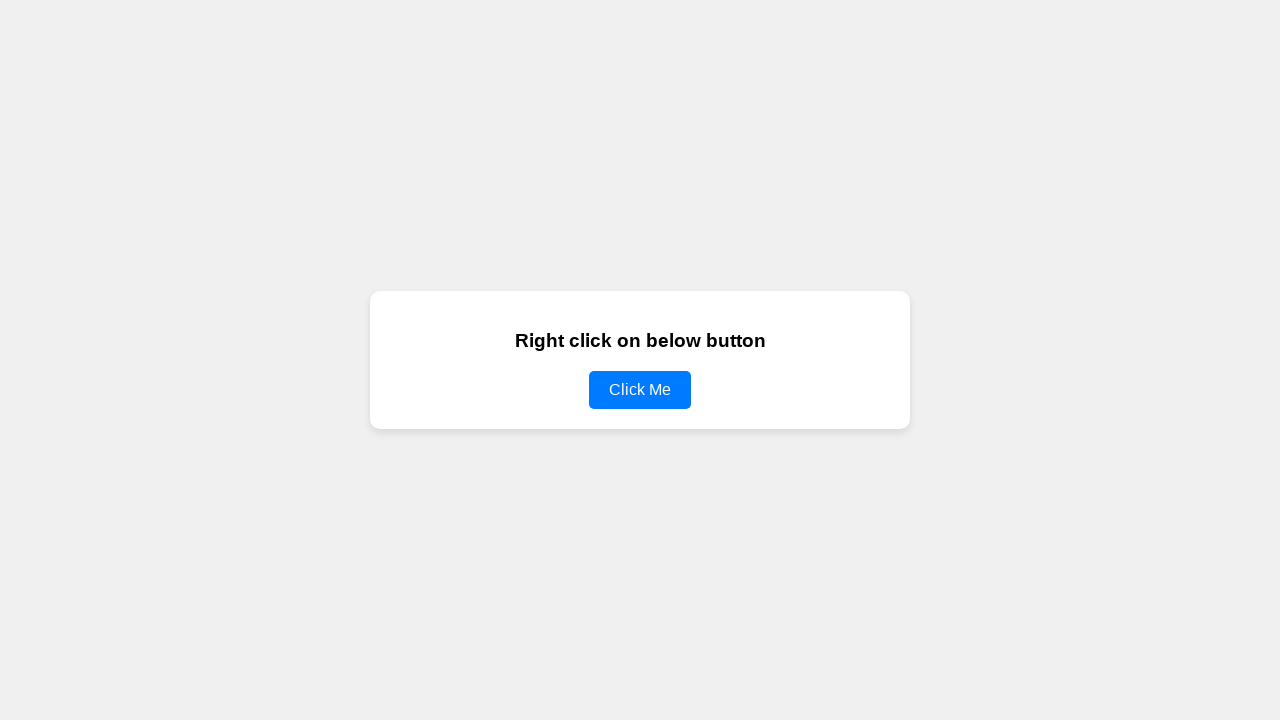

Right-clicked the button to open context menu at (640, 390) on #clickButton
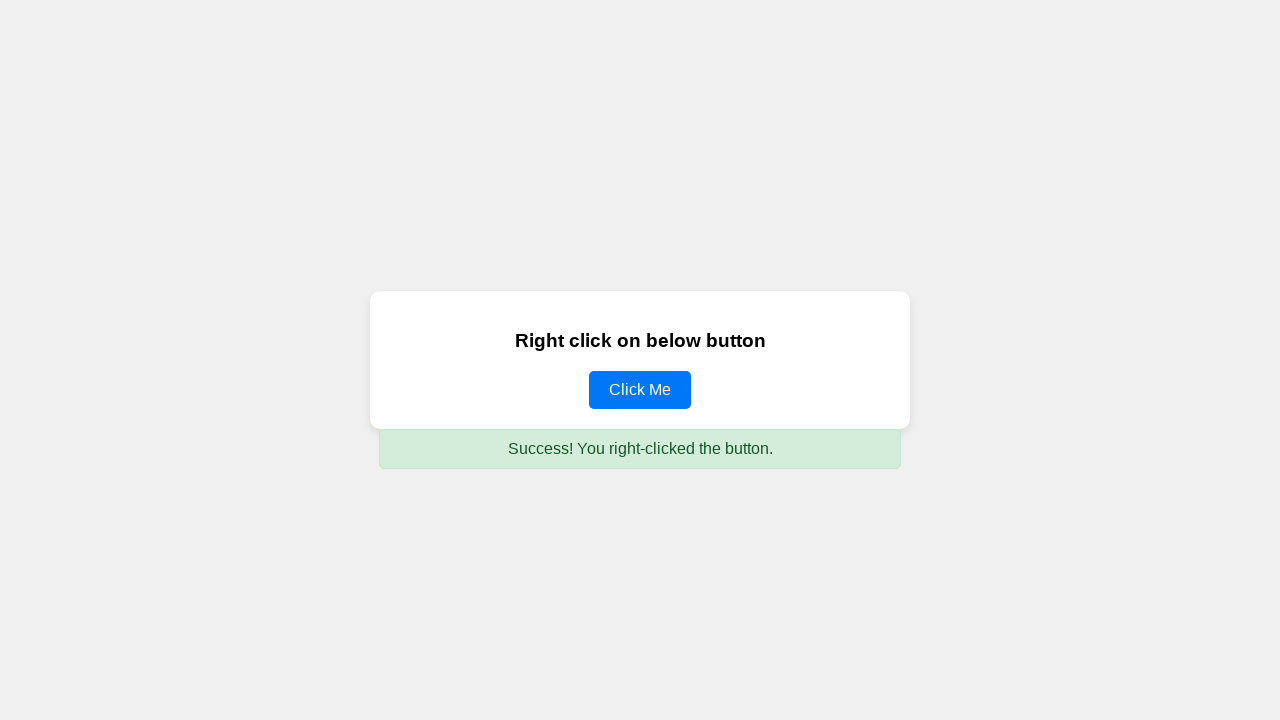

Success message appeared after right-click
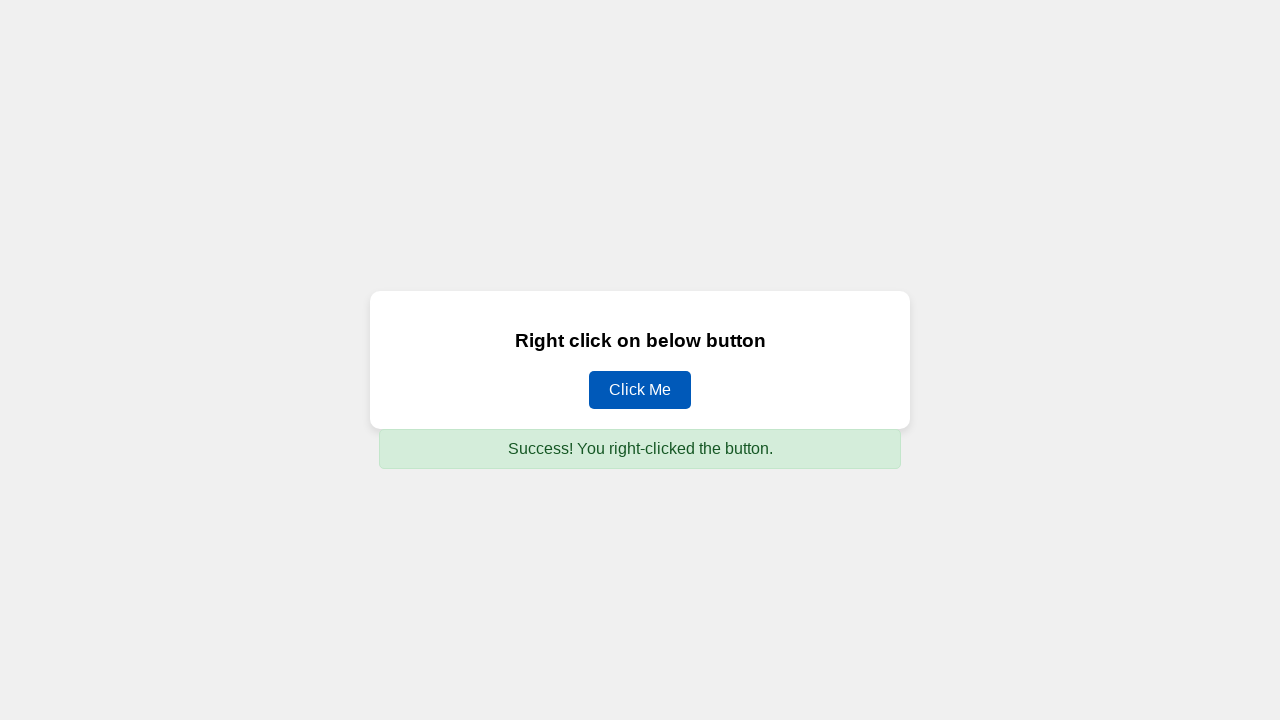

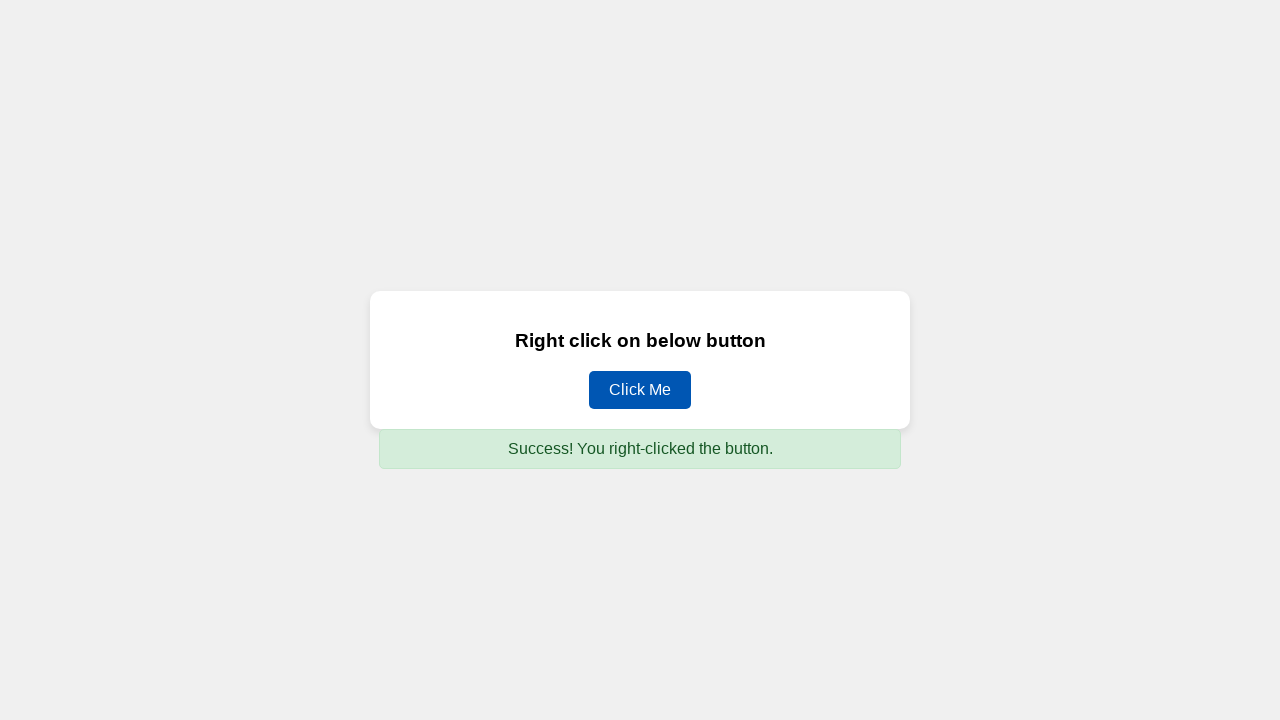